Tests window handling by clicking a Facebook social media link on a page, which opens a new browser window/tab, then switches between windows to verify titles.

Starting URL: https://opensource-demo.orangehrmlive.com/web/index.php/auth/login

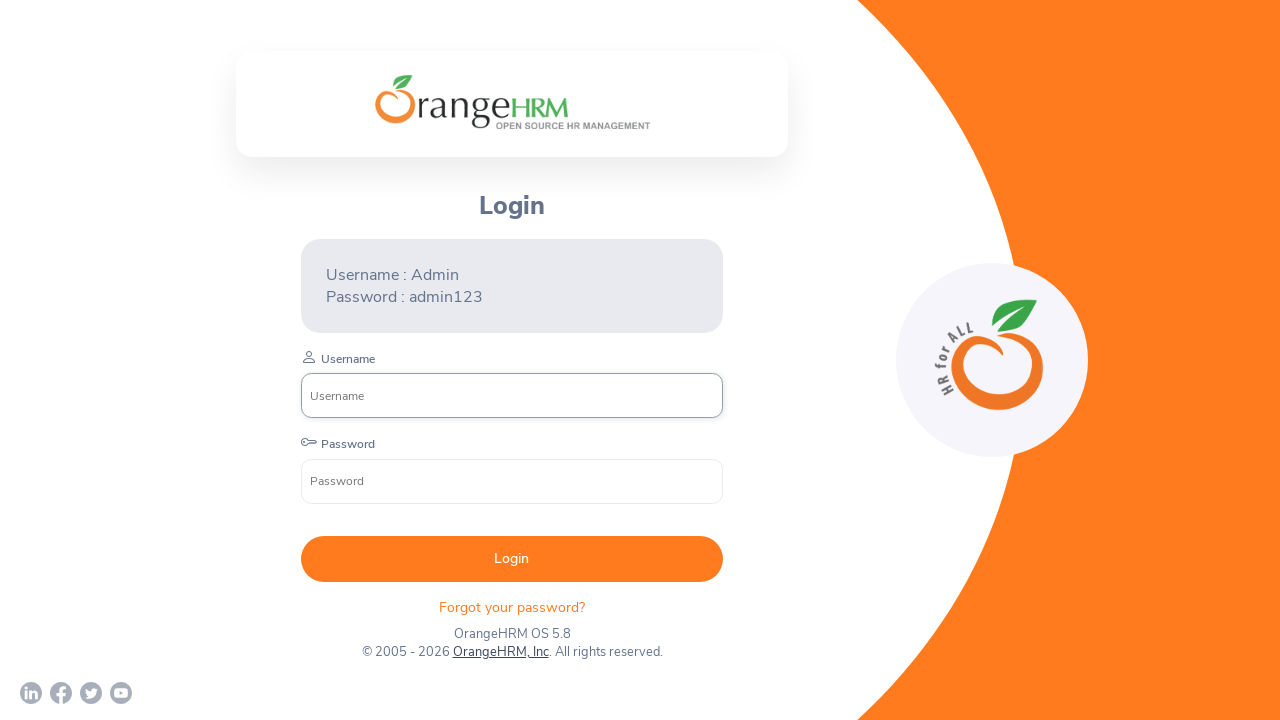

Clicked Facebook social media link and new window opened at (61, 693) on a[href='https://www.facebook.com/OrangeHRM/']
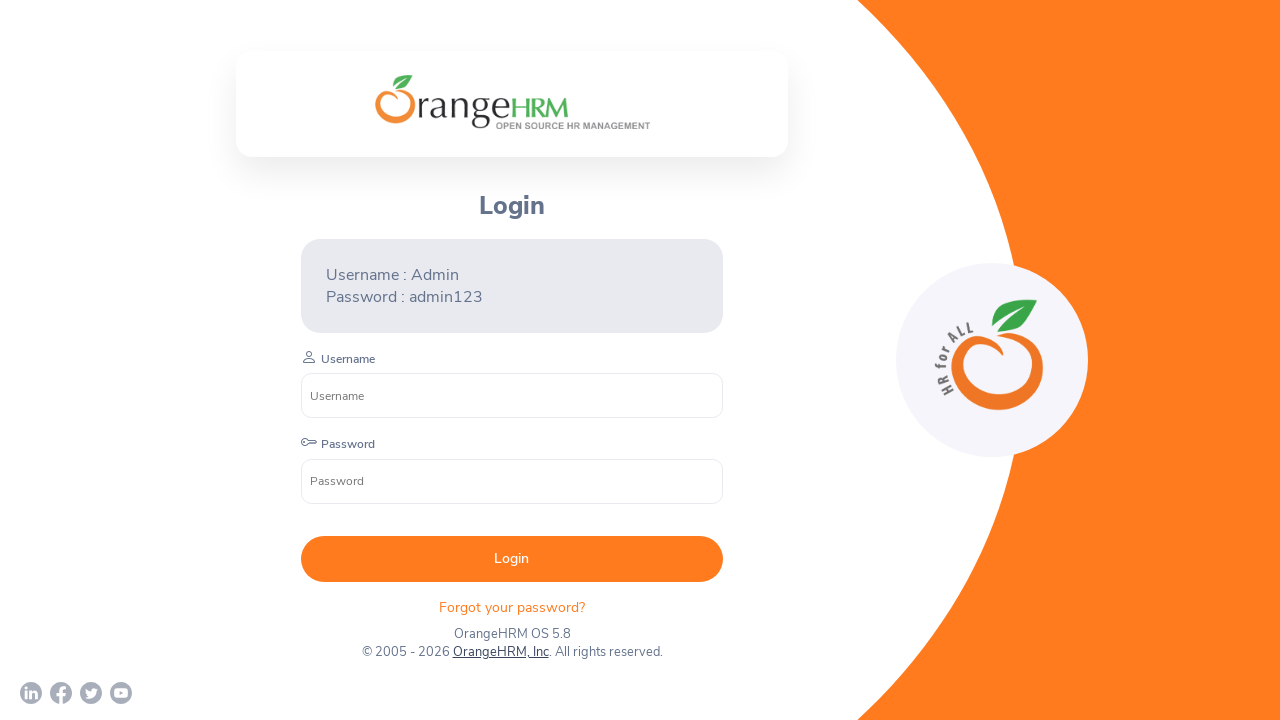

New Facebook page finished loading
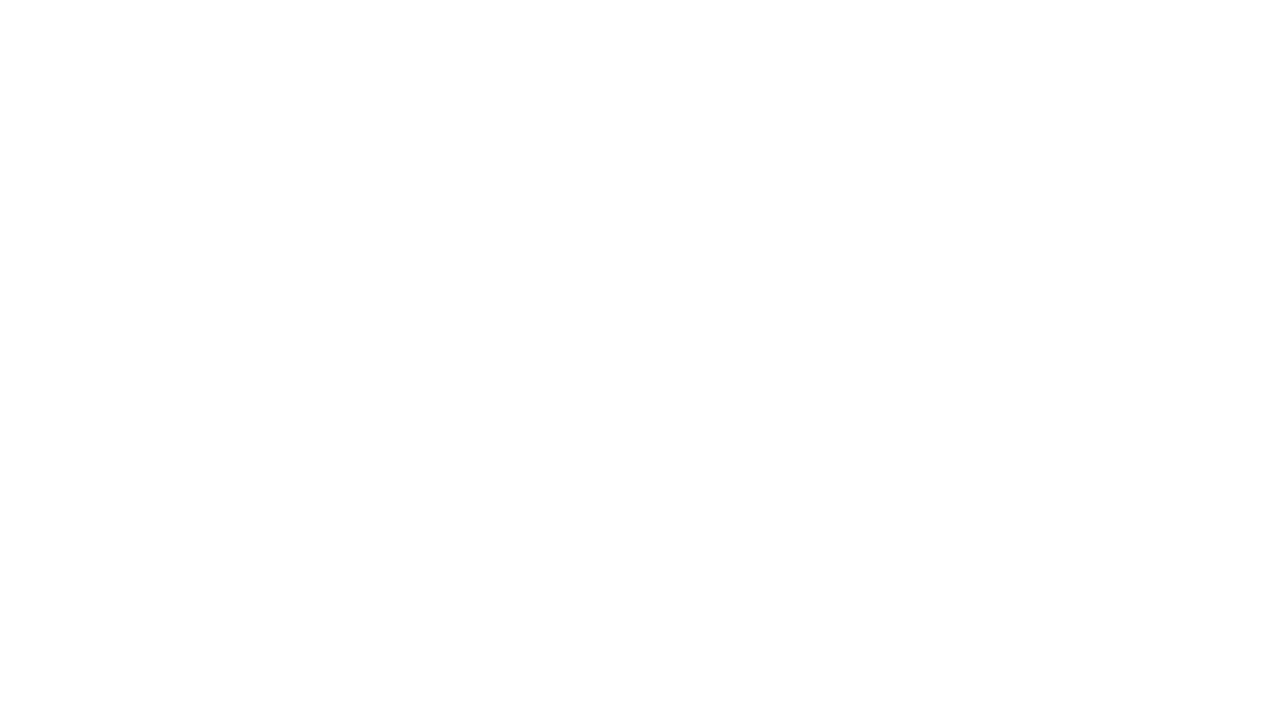

Retrieved title of new Facebook page: 
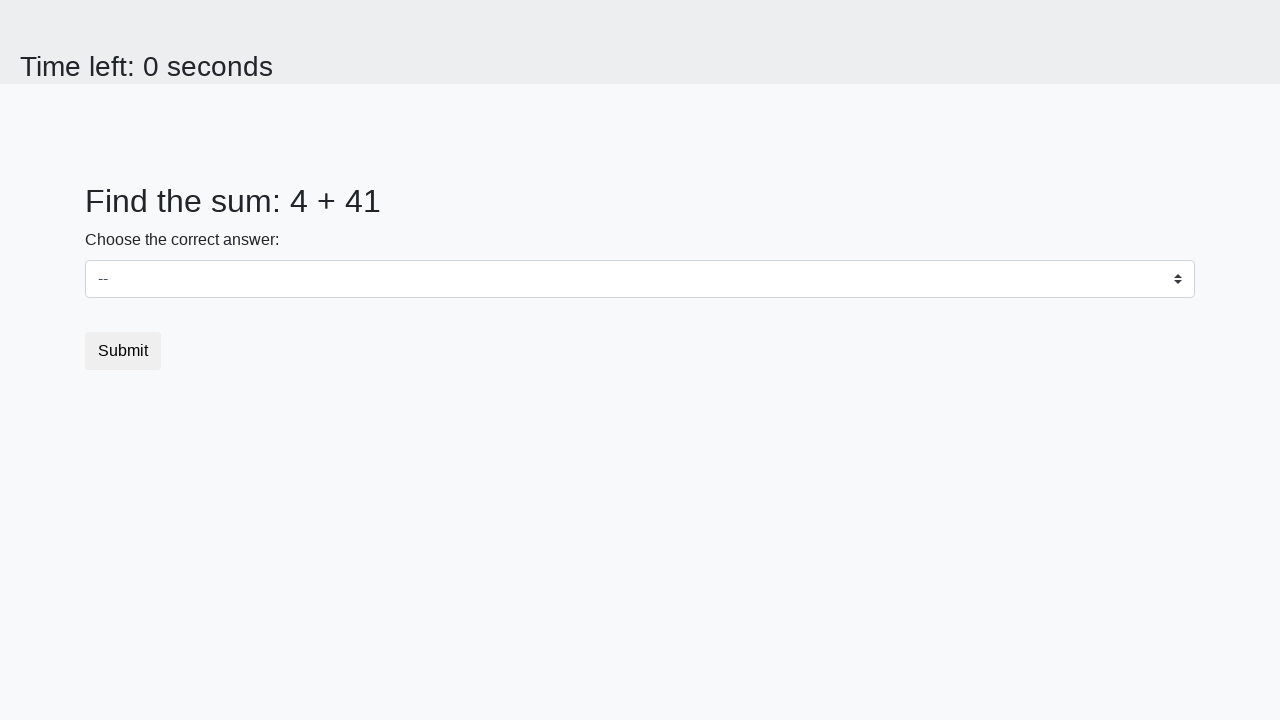

Retrieved all pages in context: 2 page(s) found
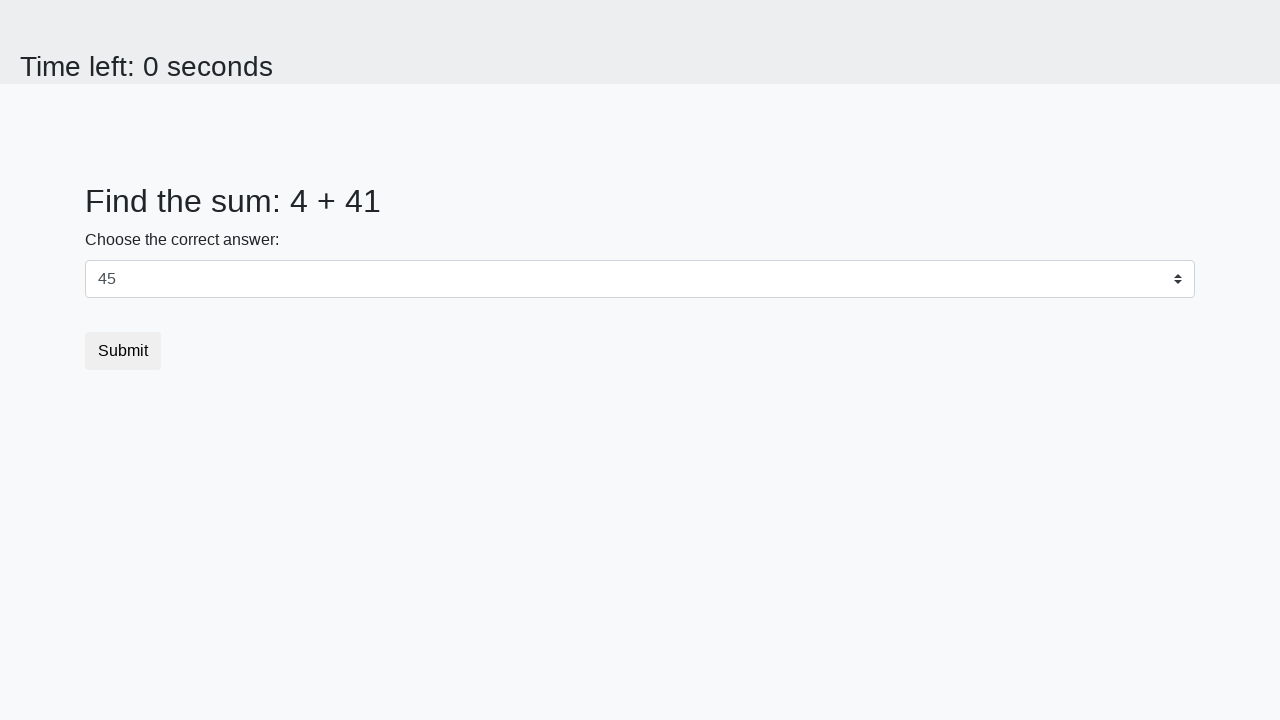

Switched back to original OrangeHRM login page
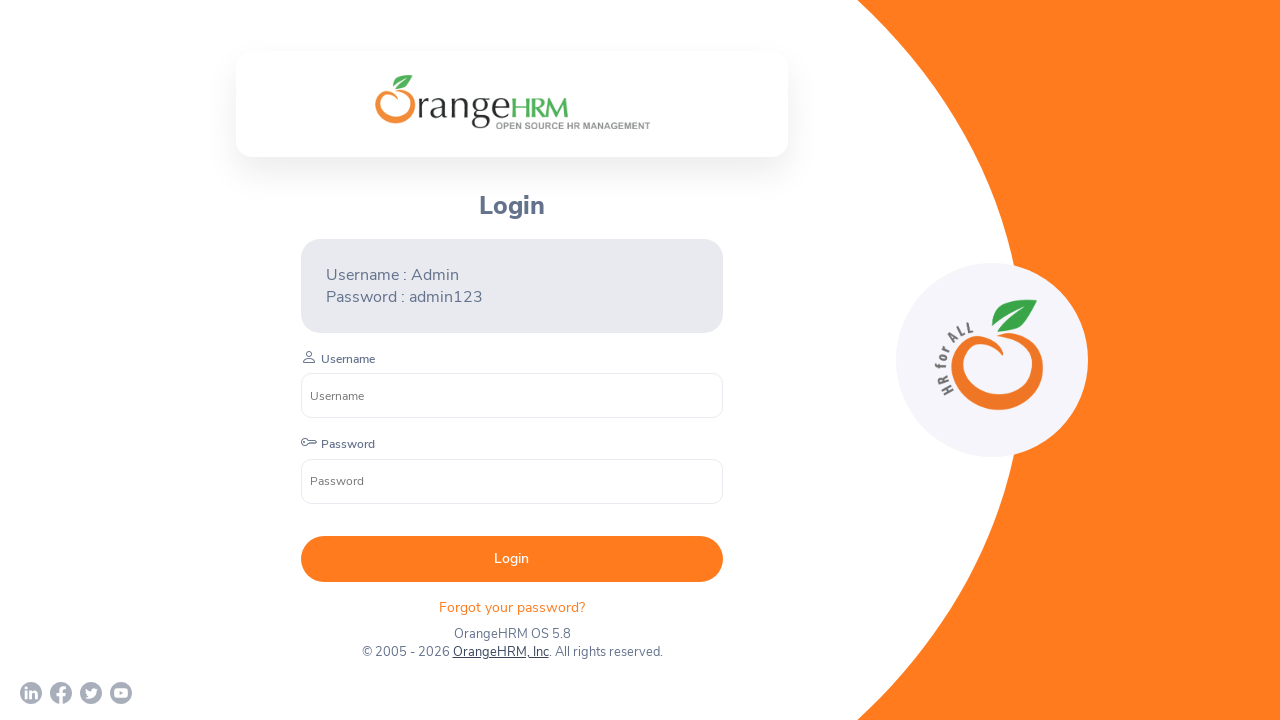

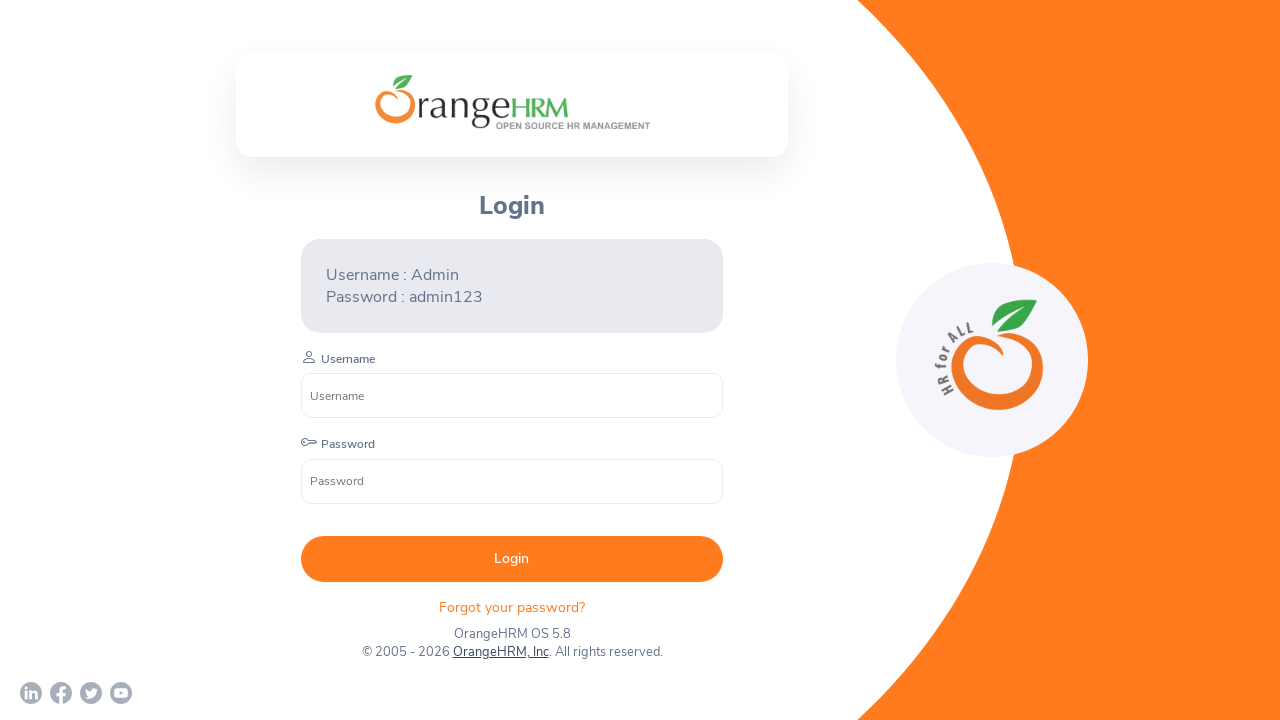